Tests page scrolling functionality by navigating to a test automation practice site and performing vertical scroll actions using JavaScript execution.

Starting URL: https://testautomationpractice.blogspot.com/

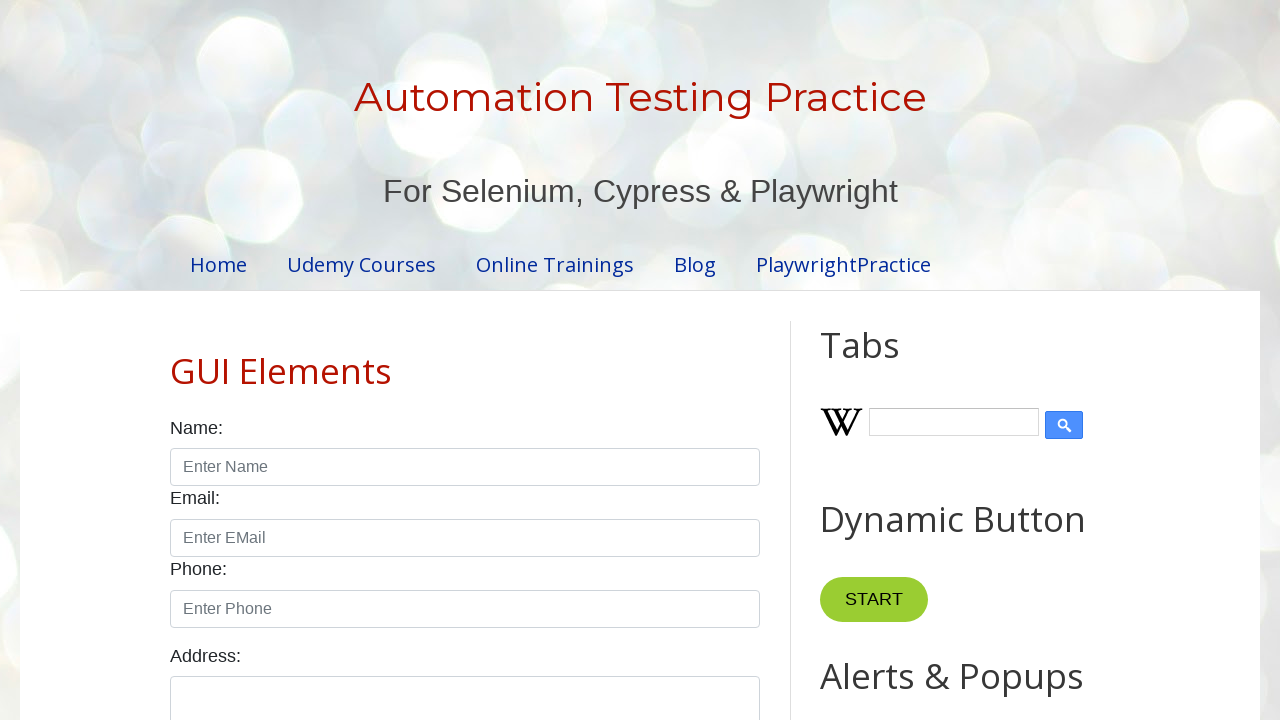

Scrolled page by 305 pixels horizontally and 1058 pixels vertically
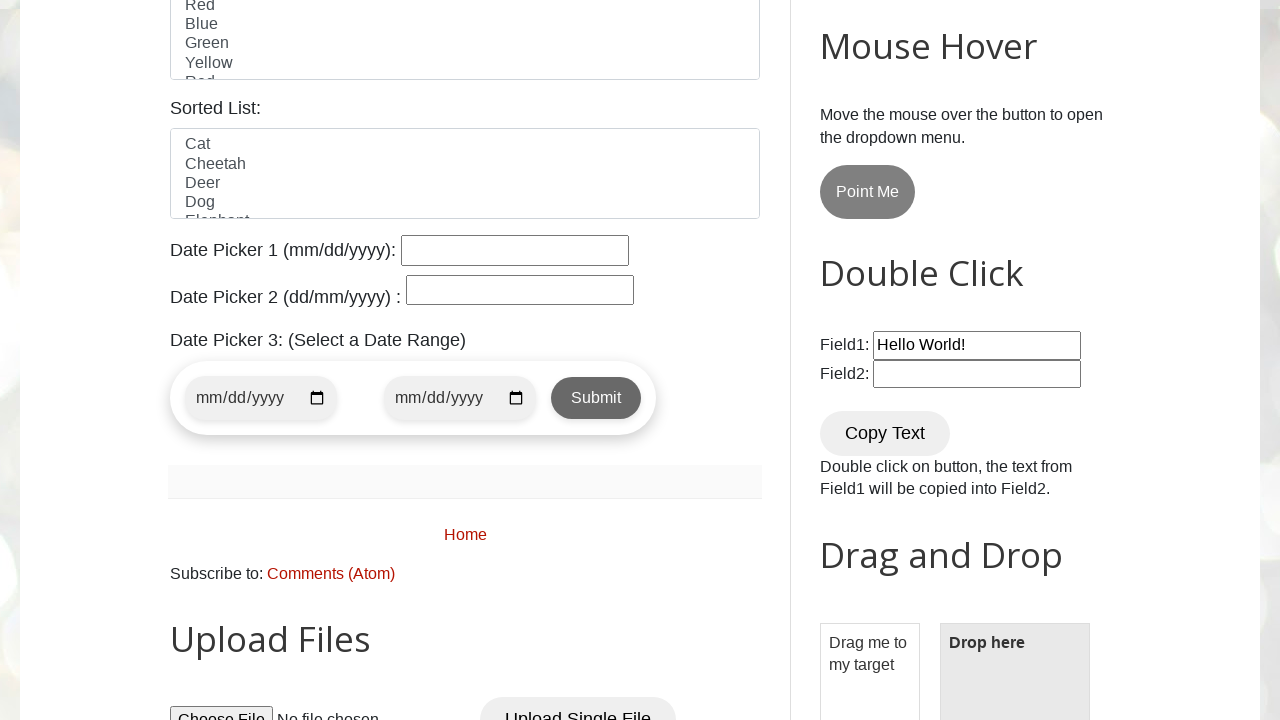

Waited 500ms for scroll to complete
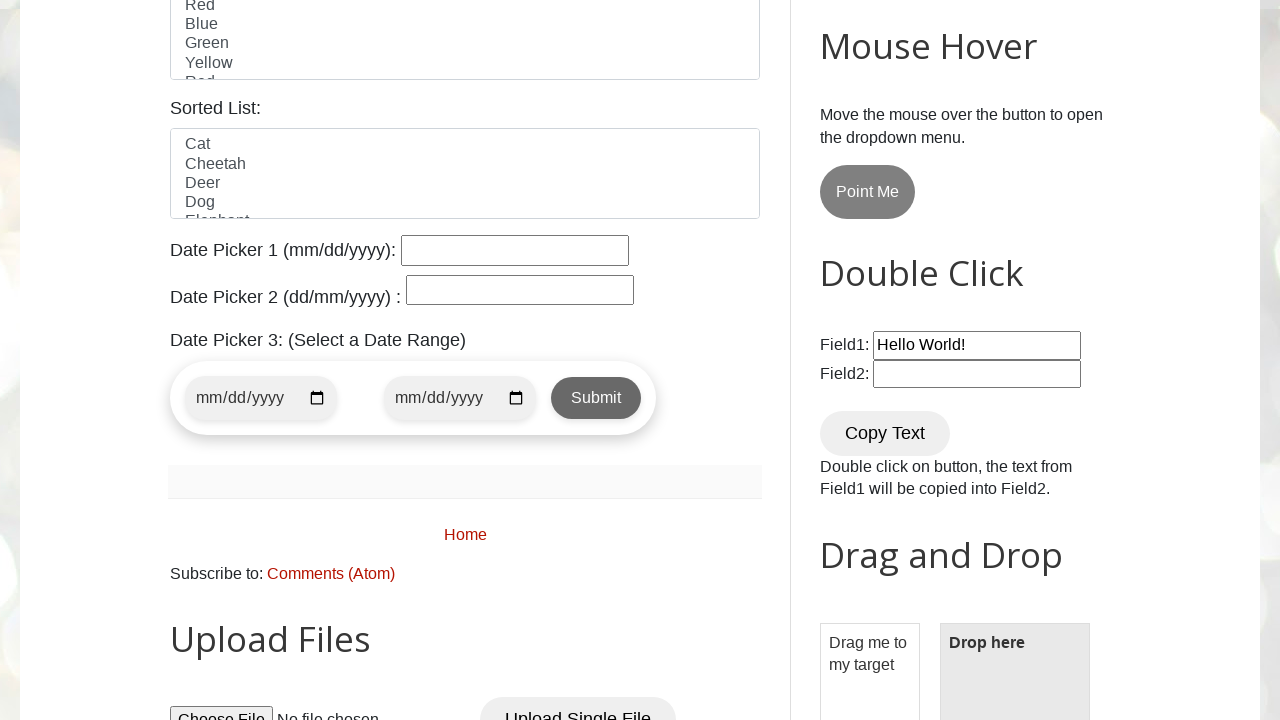

Scrolled page down further by 700 pixels vertically
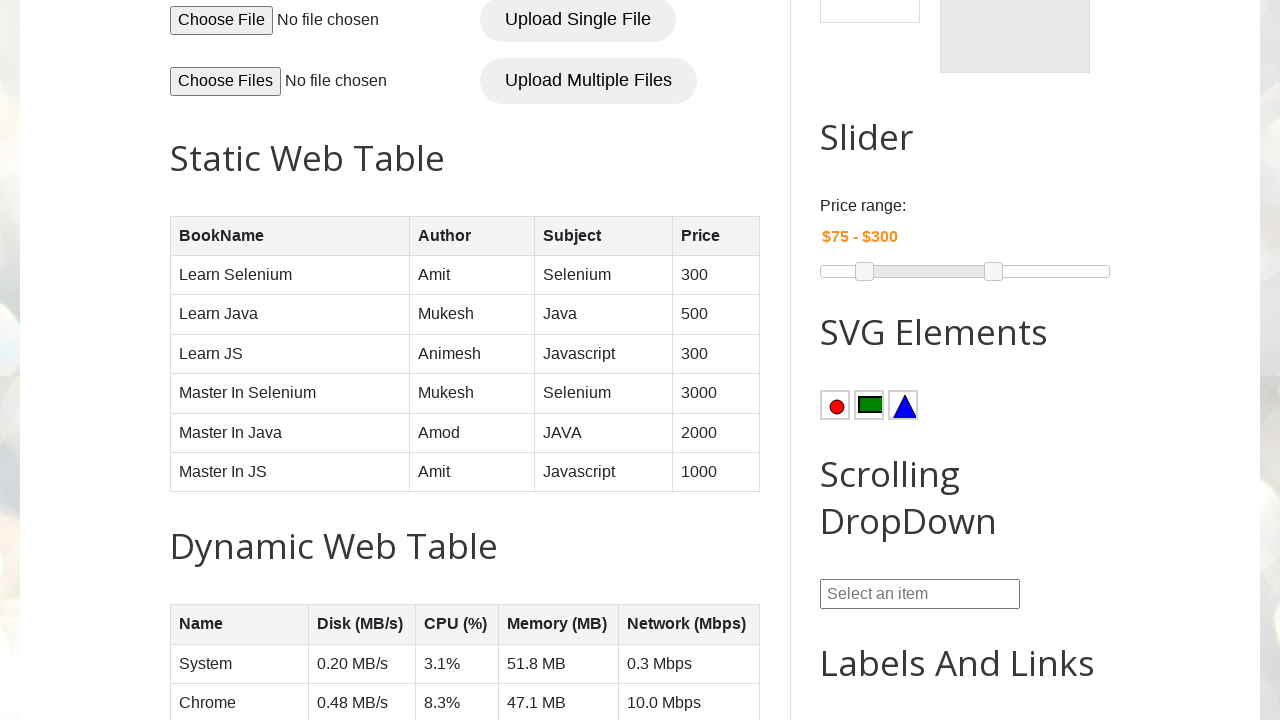

Waited 500ms for final scroll position to settle
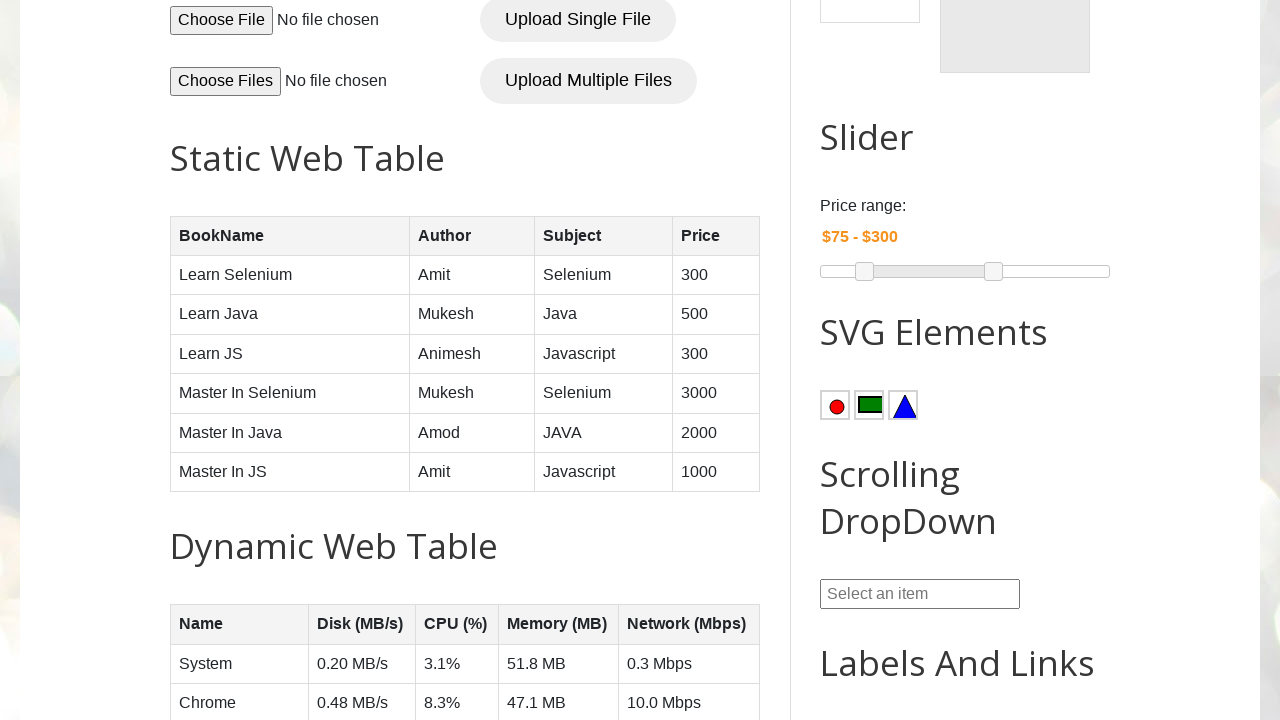

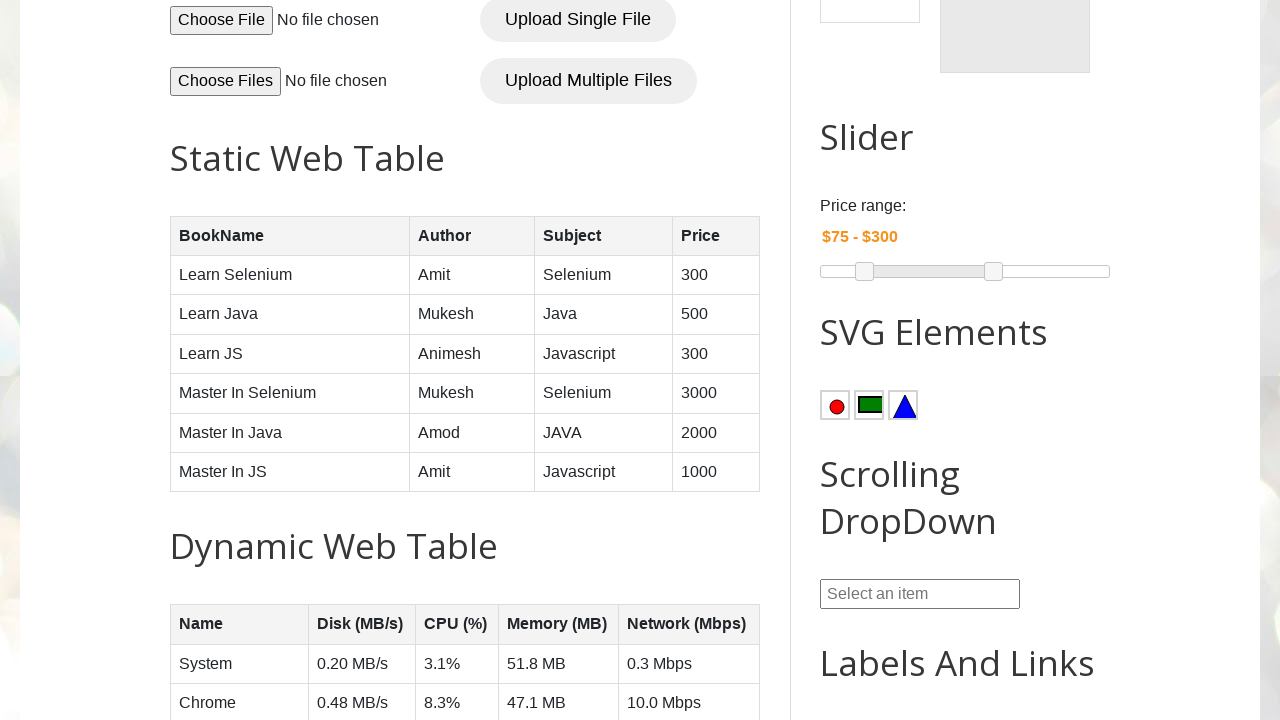